Tests checkbox functionality by checking and unchecking the first checkbox, and counts total checkboxes on the page

Starting URL: https://rahulshettyacademy.com/AutomationPractice/

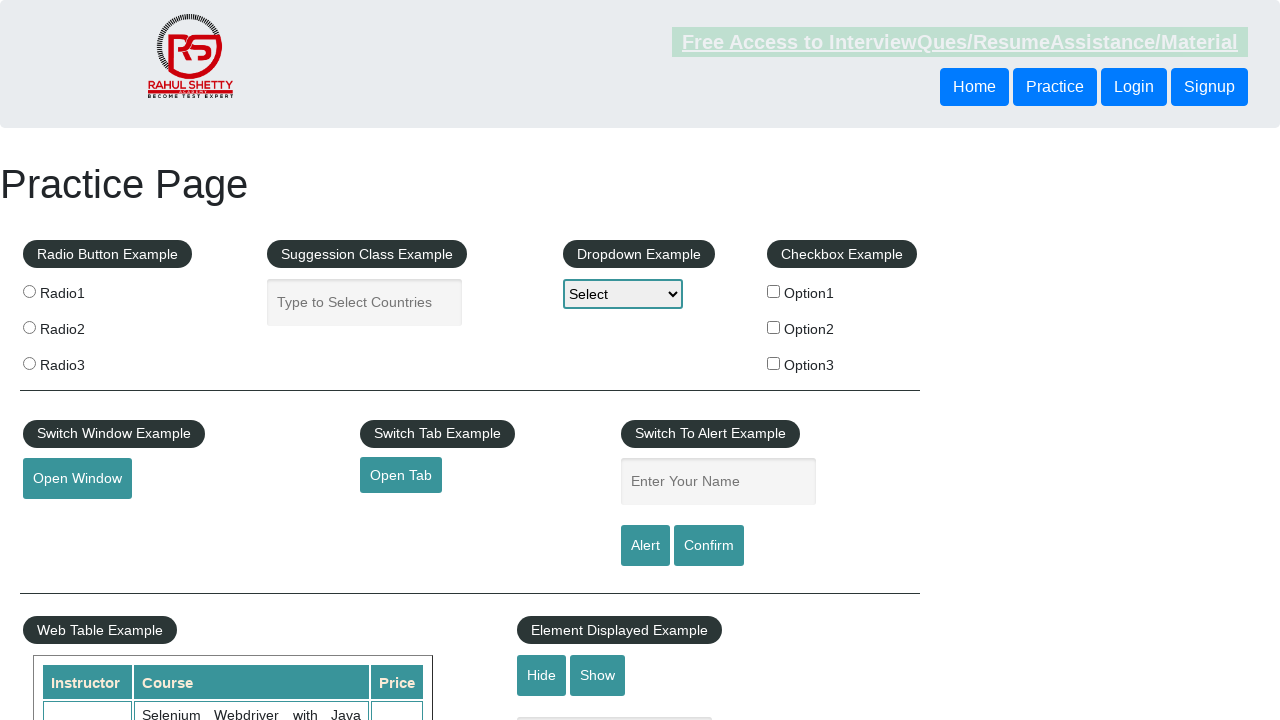

Clicked first checkbox to check it at (774, 291) on input[name='checkBoxOption1']
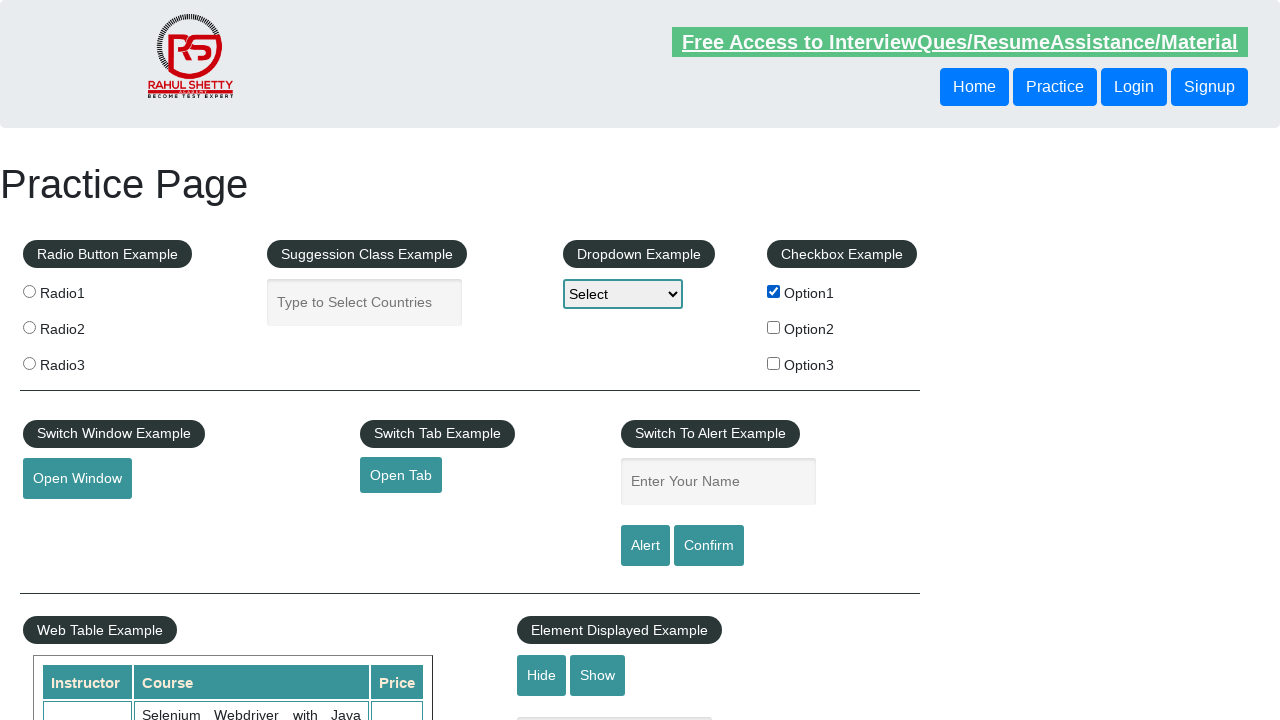

Verified first checkbox is checked
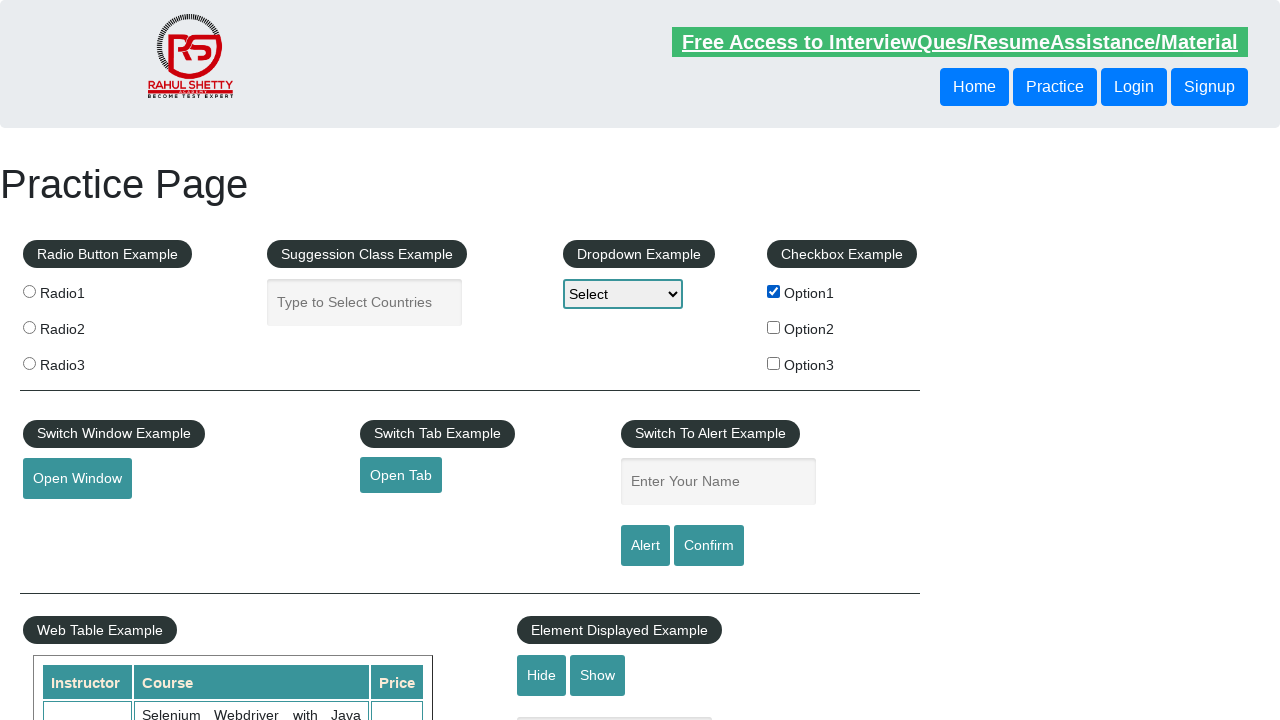

Clicked first checkbox to uncheck it at (774, 291) on input[name='checkBoxOption1']
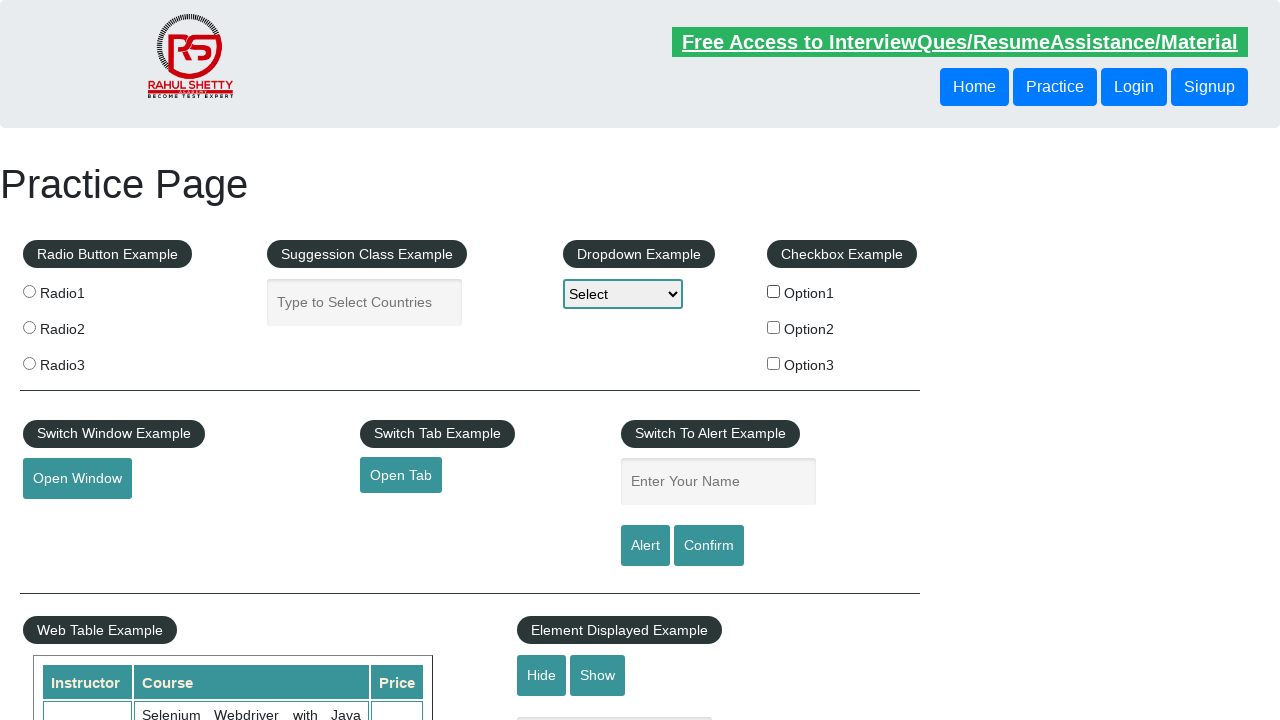

Verified first checkbox is unchecked
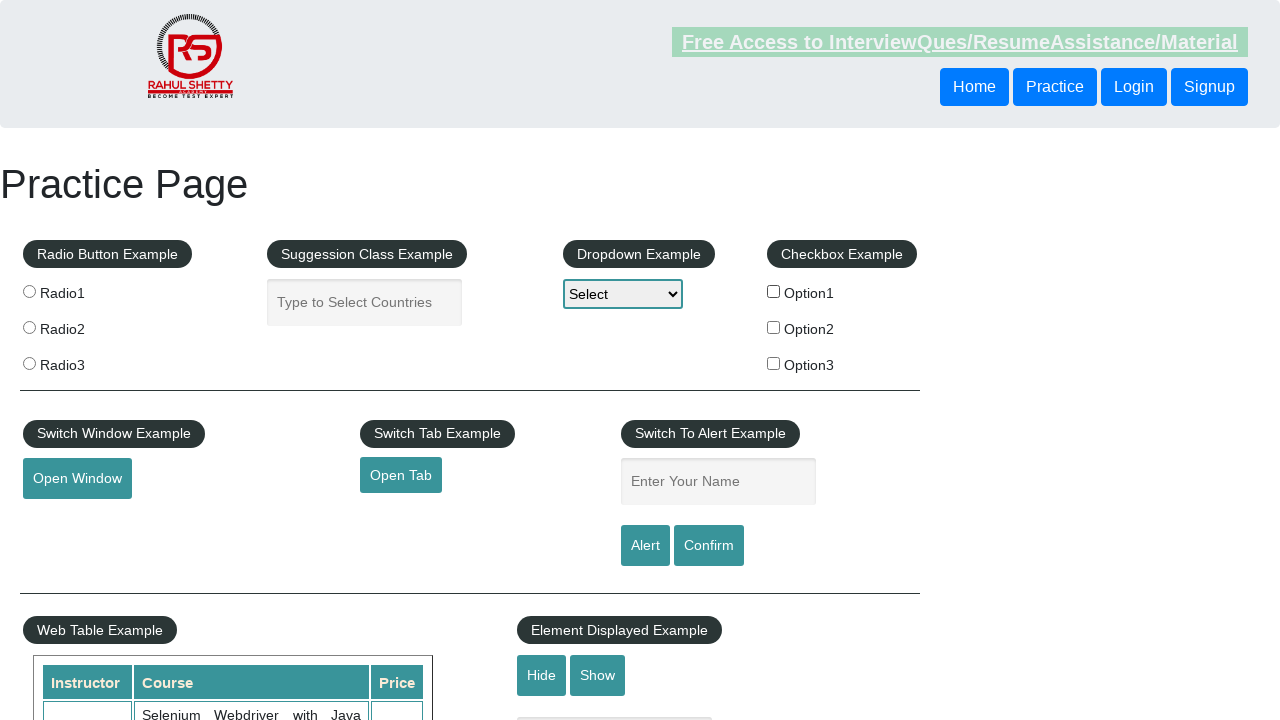

Counted total checkboxes on page: 3
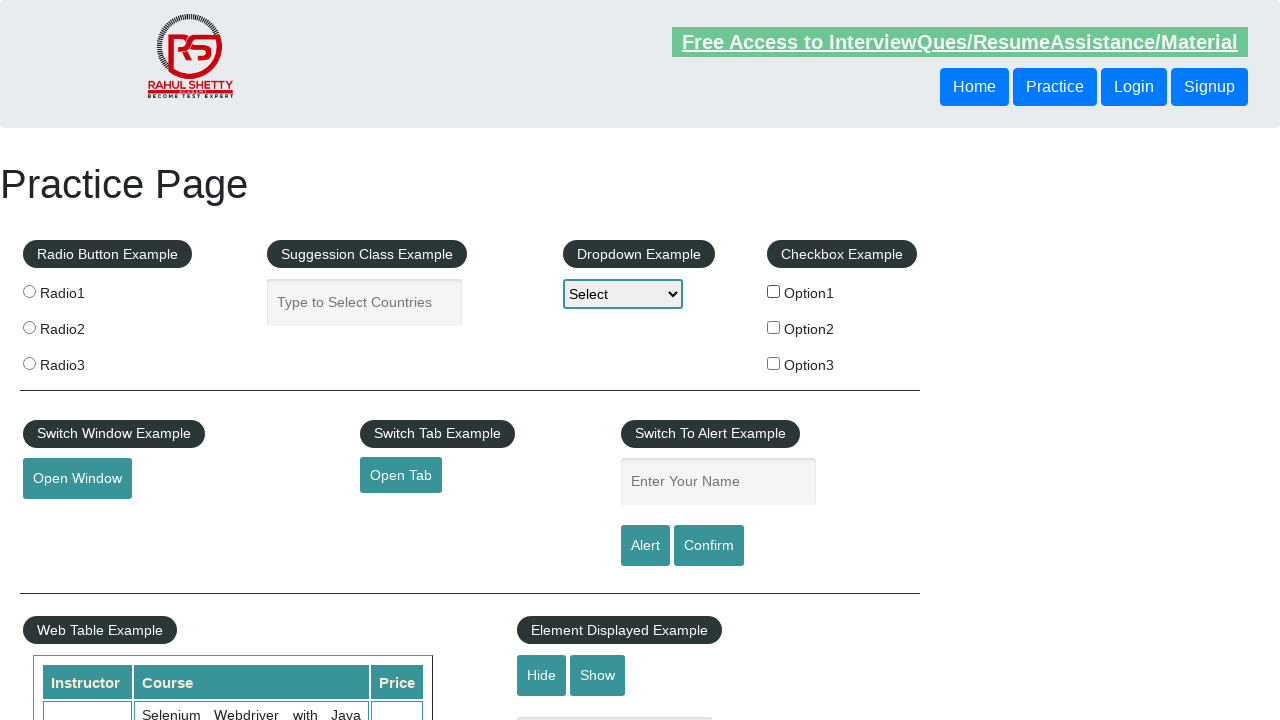

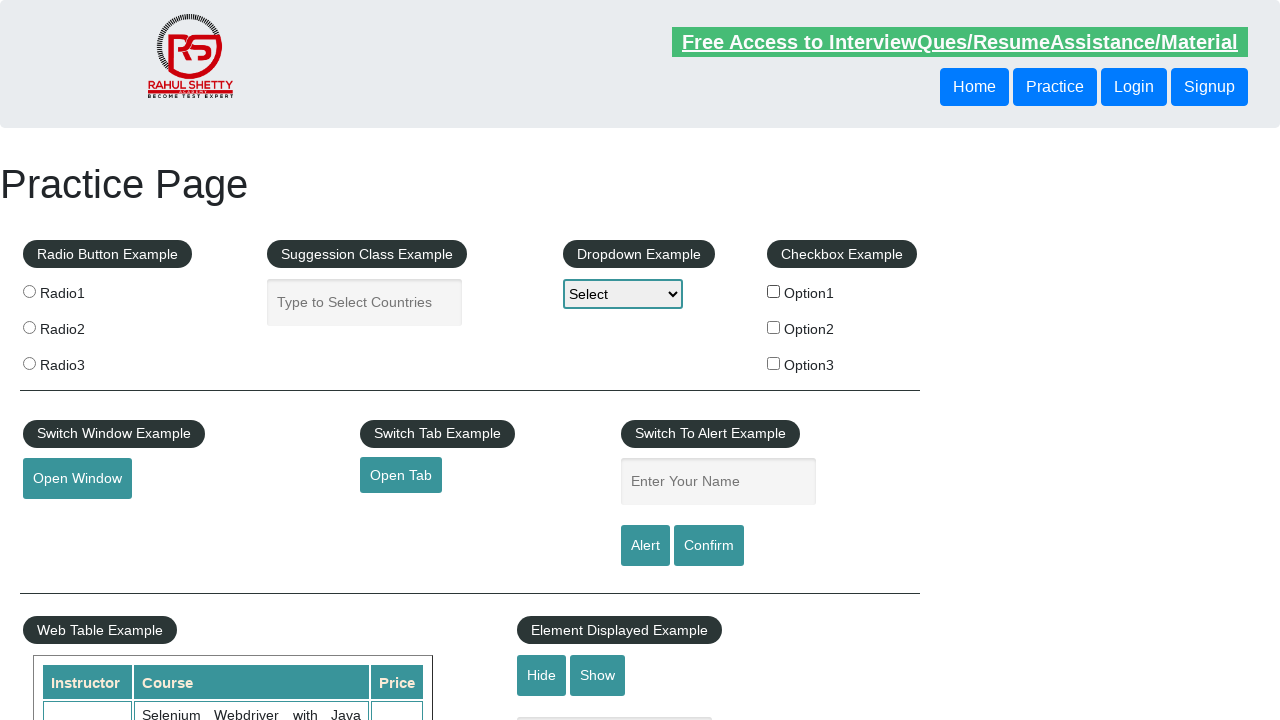